Tests the Add/Remove Elements functionality by clicking the Add Element button, verifying the Delete button appears, clicking Delete, and verifying the page heading remains visible.

Starting URL: https://the-internet.herokuapp.com/add_remove_elements/

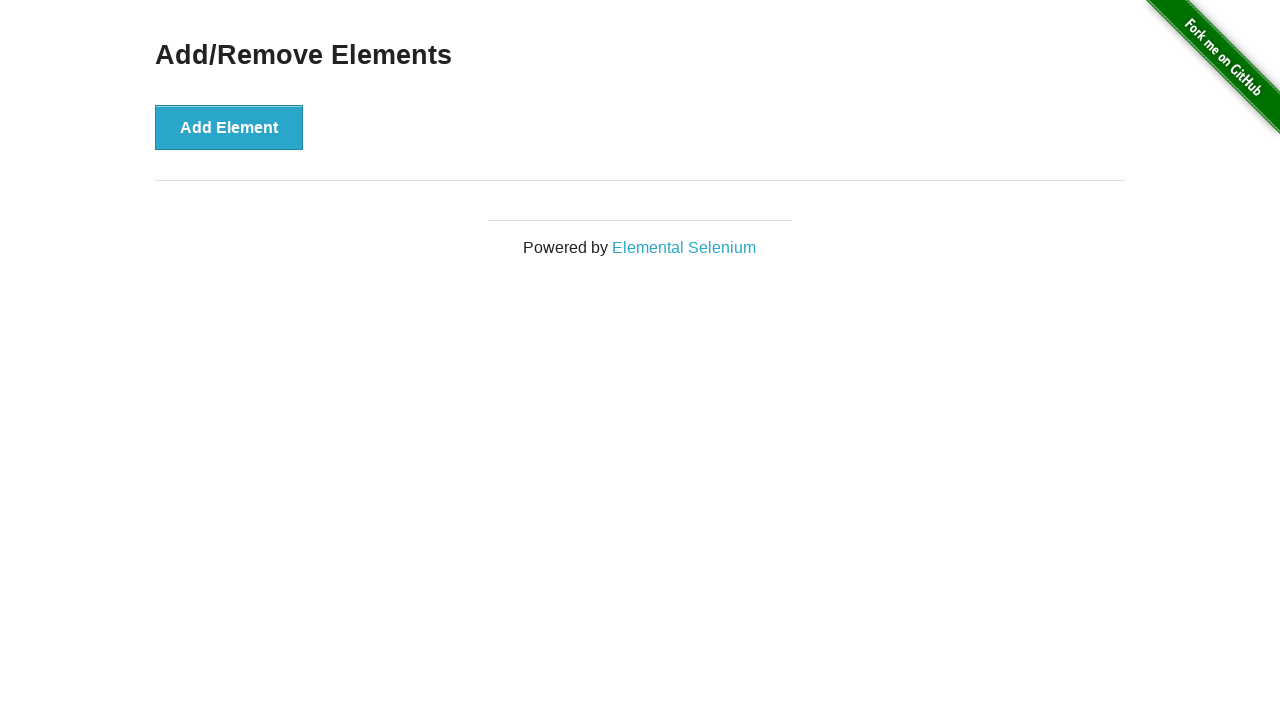

Clicked the Add Element button at (229, 127) on button[onclick='addElement()']
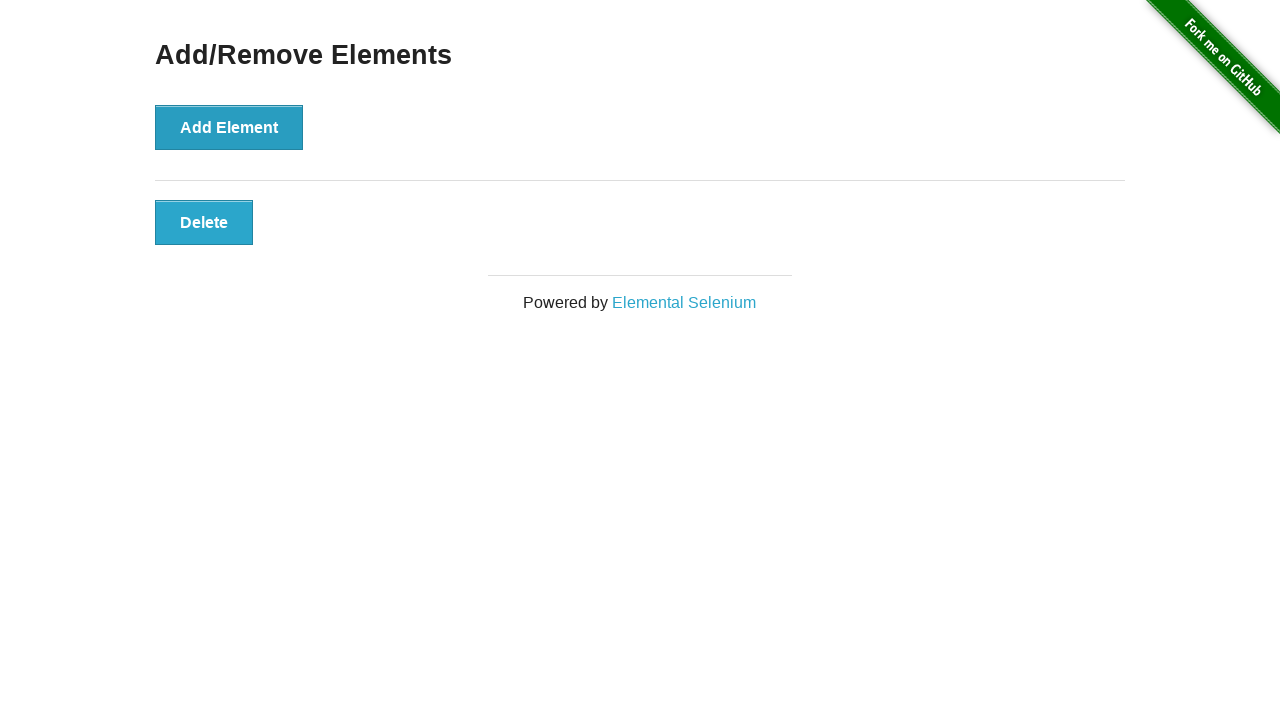

Delete button appeared after clicking Add Element
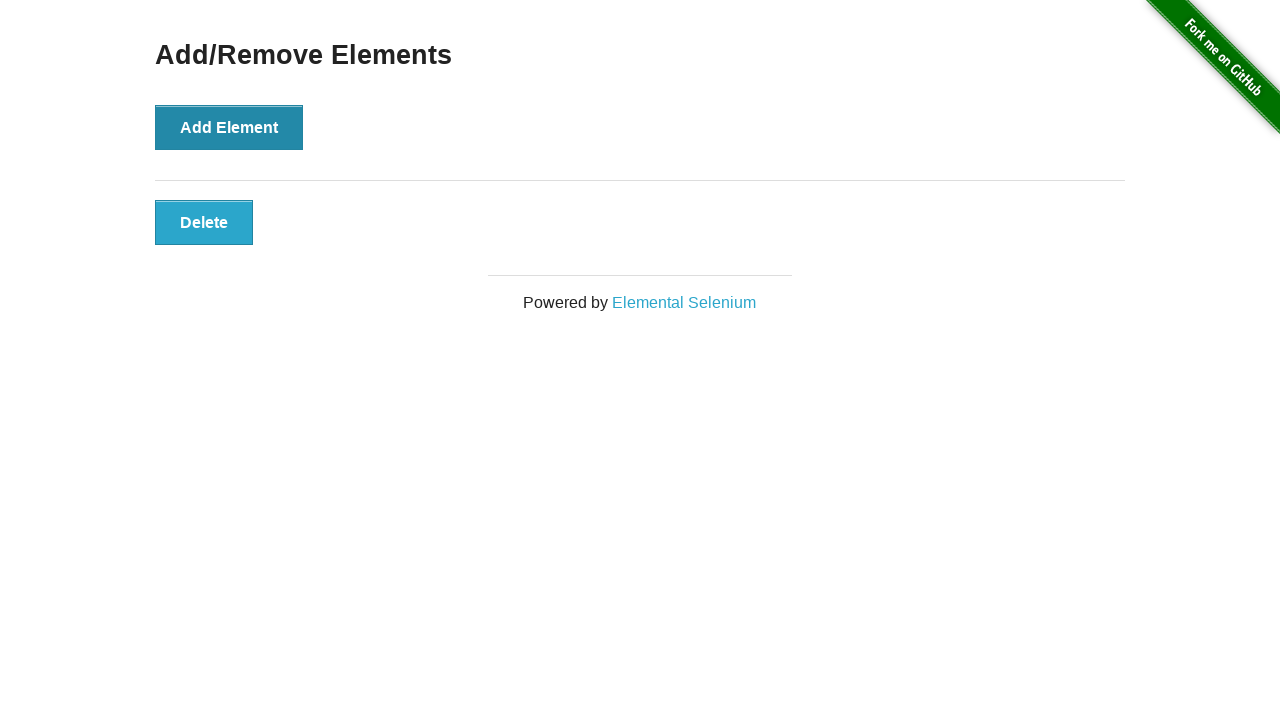

Clicked the Delete button at (204, 222) on button[onclick='deleteElement()']
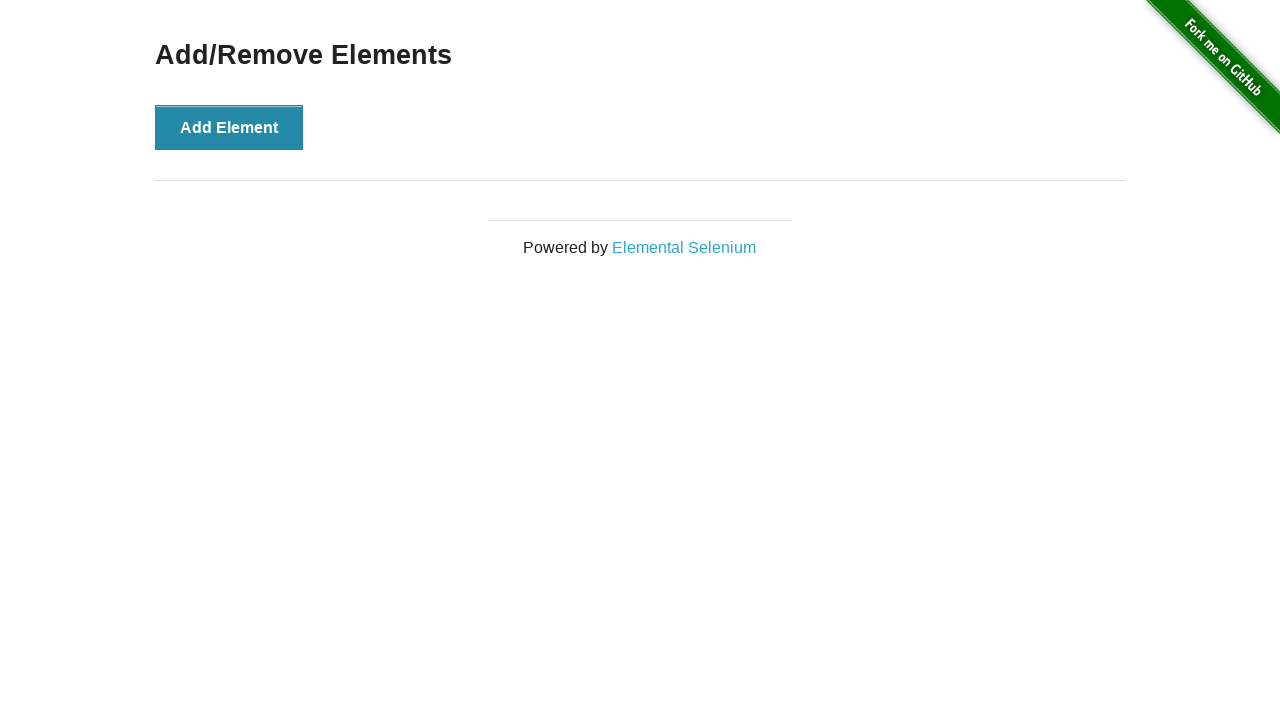

Verified Add/Remove Elements heading is still visible
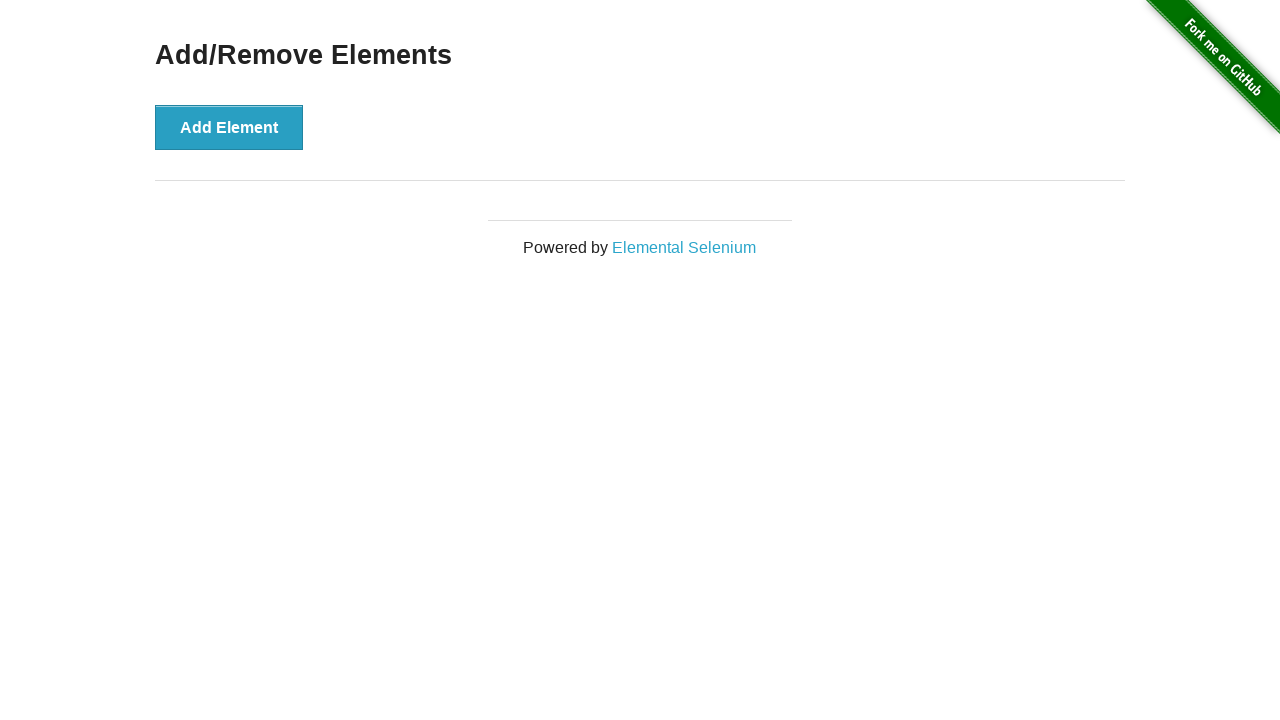

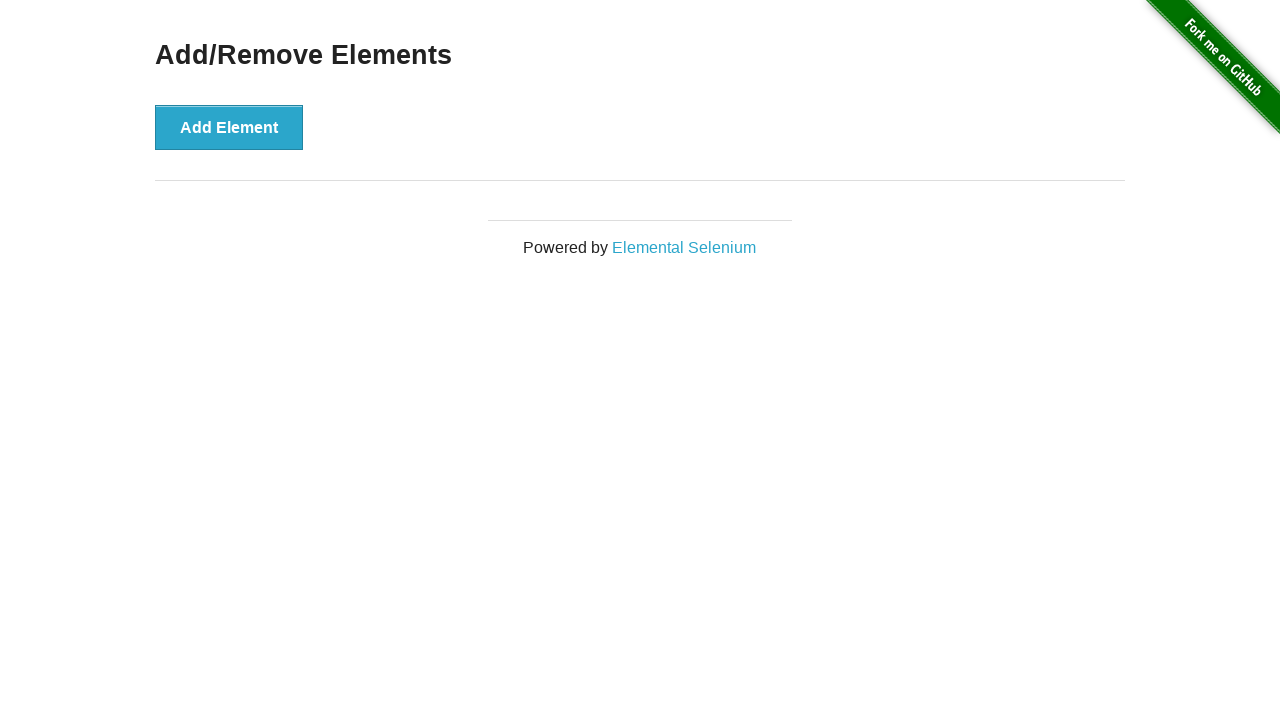